Tests JavaScript prompt alert handling by switching to an iframe, clicking a "Try it" button, entering text into the prompt alert, and accepting it

Starting URL: https://www.w3schools.com/js/tryit.asp?filename=tryjs_prompt

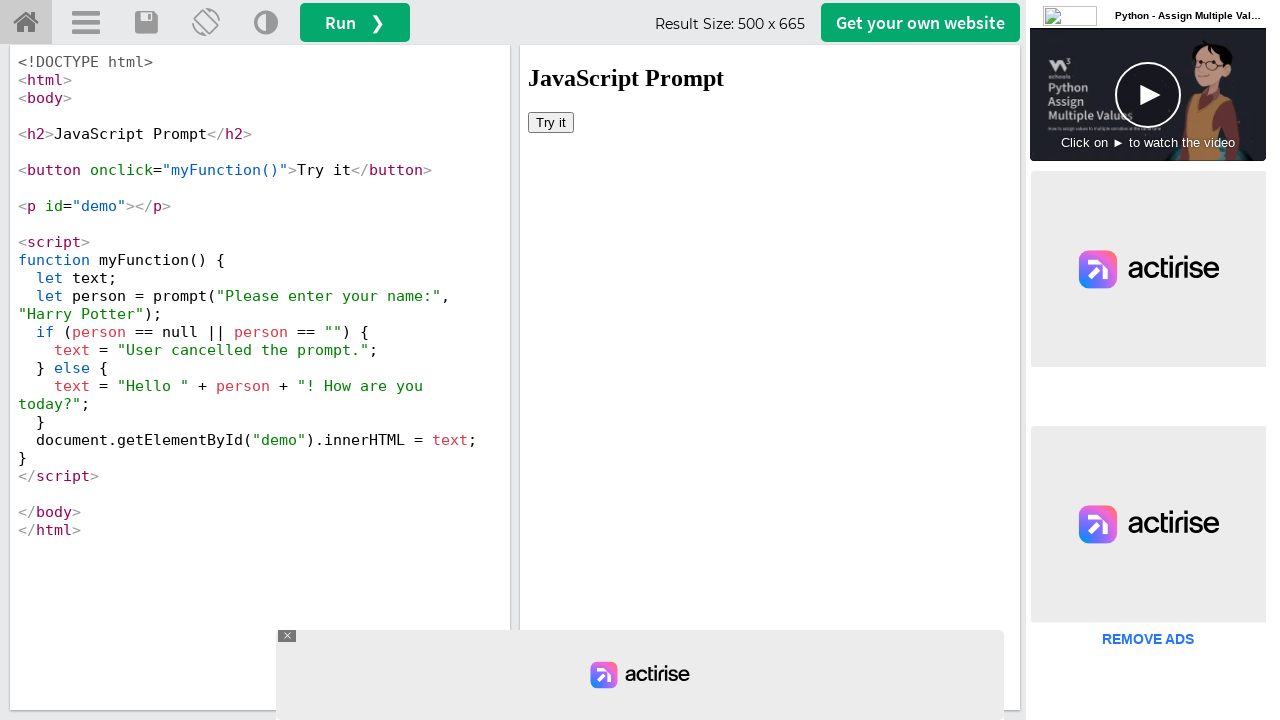

Located iframe with id 'iframeResult'
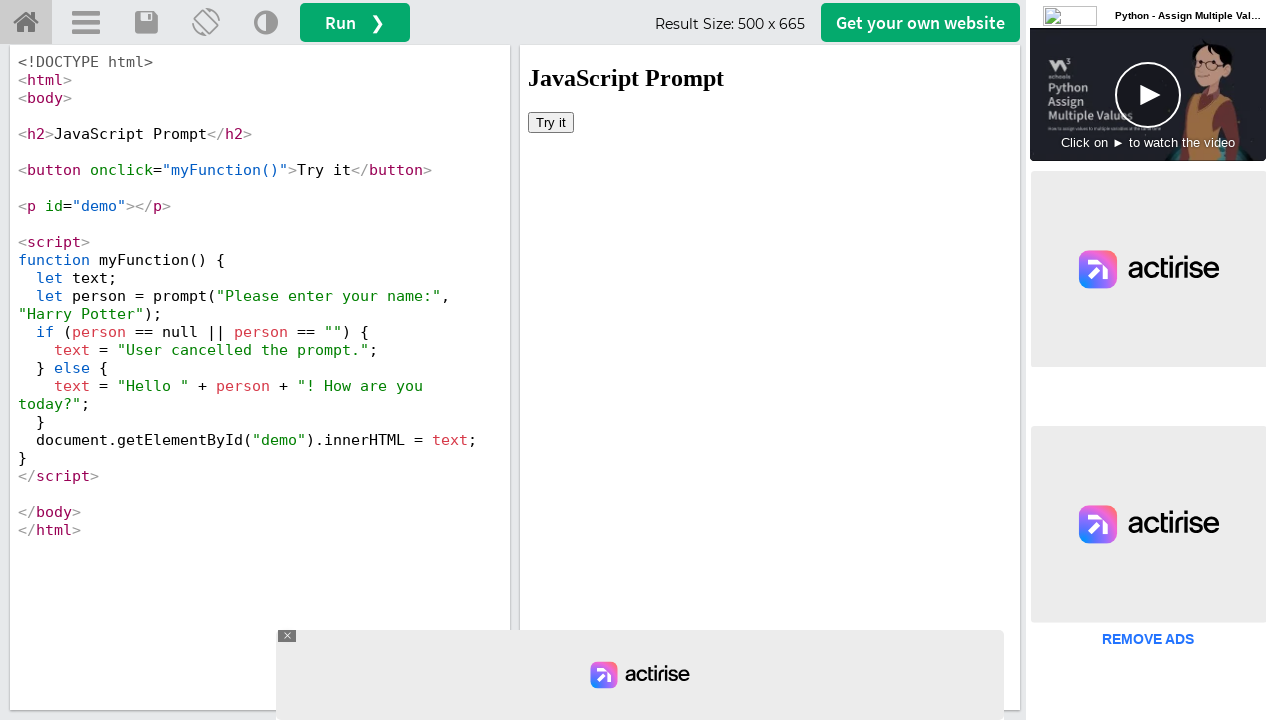

Clicked 'Try it' button in iframe at (551, 122) on #iframeResult >> internal:control=enter-frame >> xpath=//button[text()='Try it']
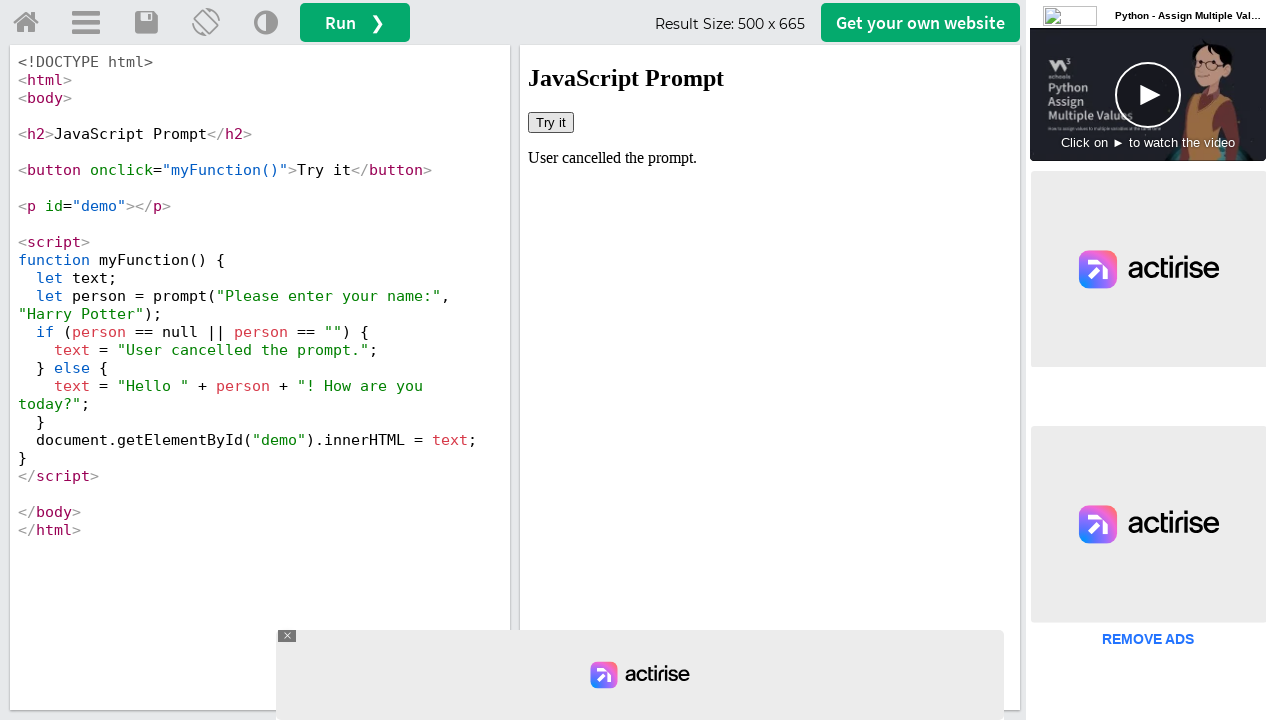

Set up dialog handler to accept prompt with text 'Mohana'
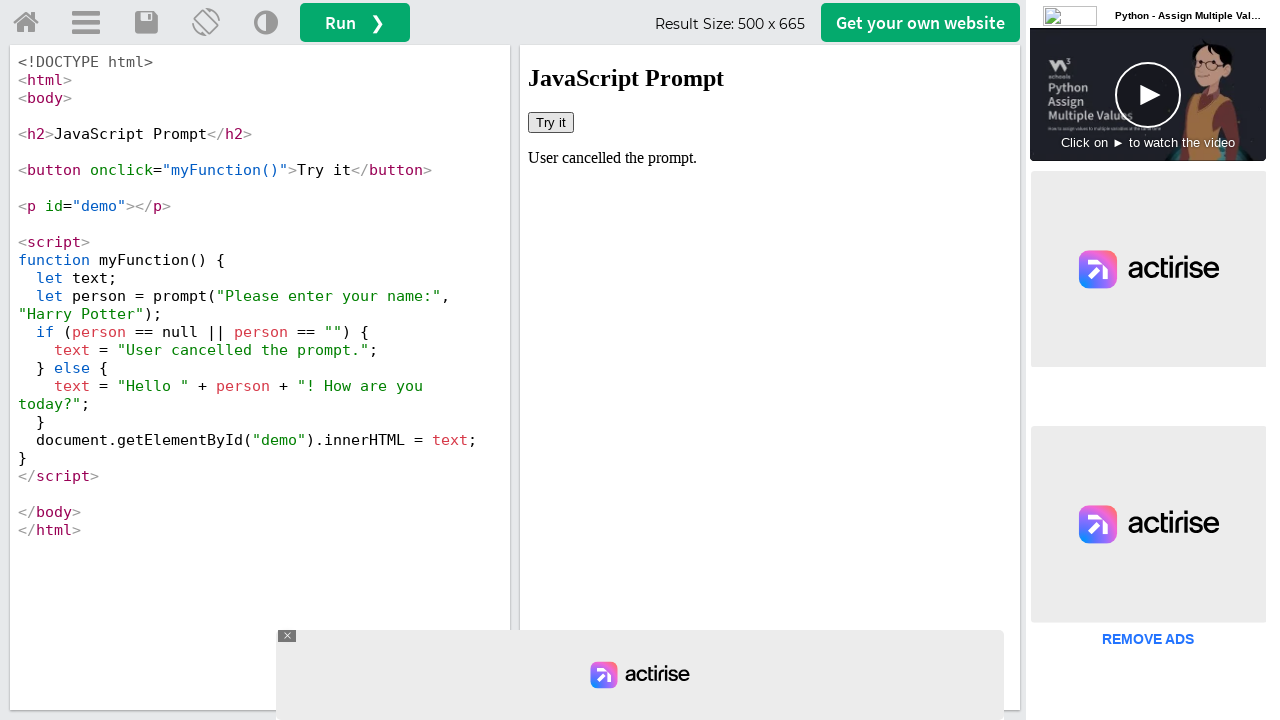

Registered alternative dialog handler function
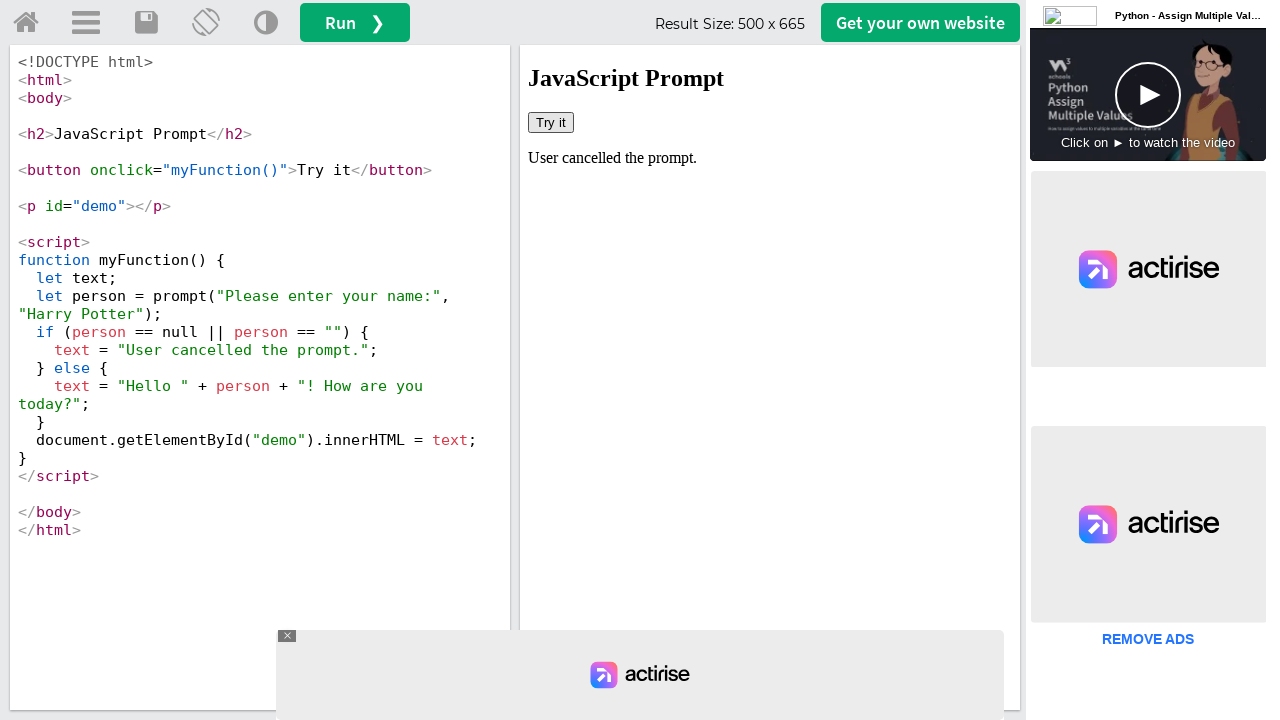

Clicked 'Try it' button again to trigger prompt with handler ready at (551, 122) on #iframeResult >> internal:control=enter-frame >> button:has-text('Try it')
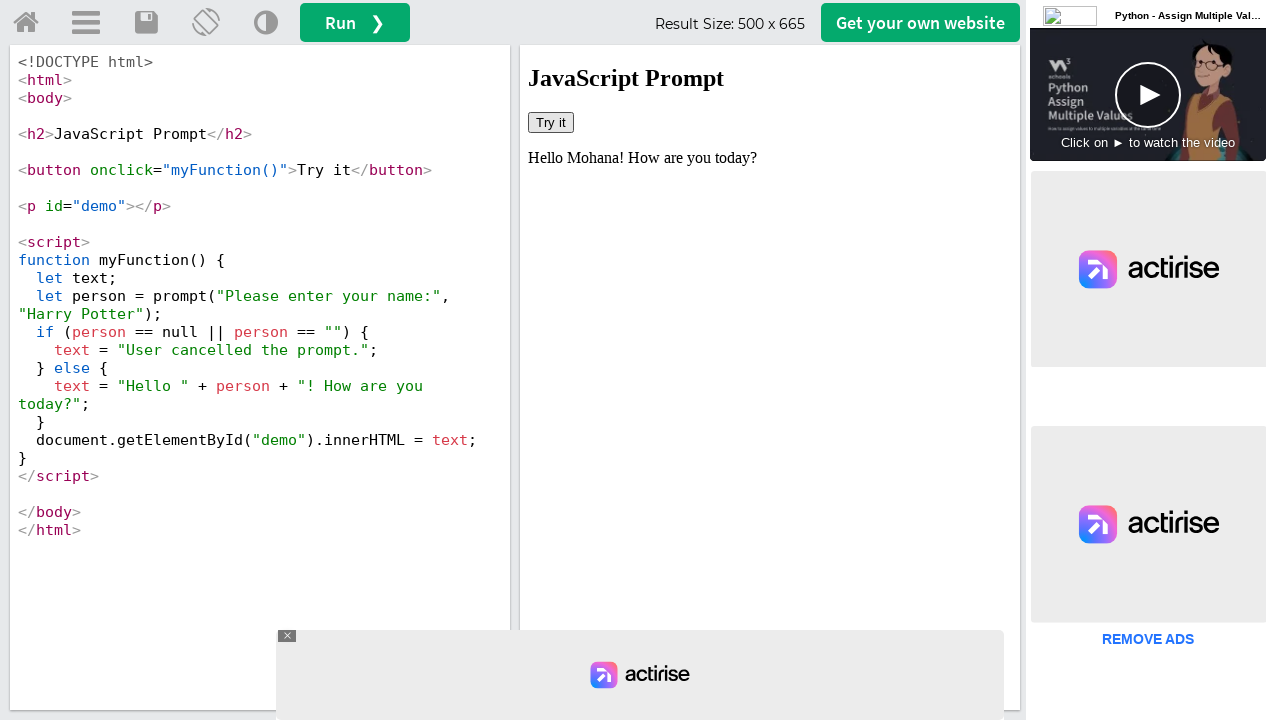

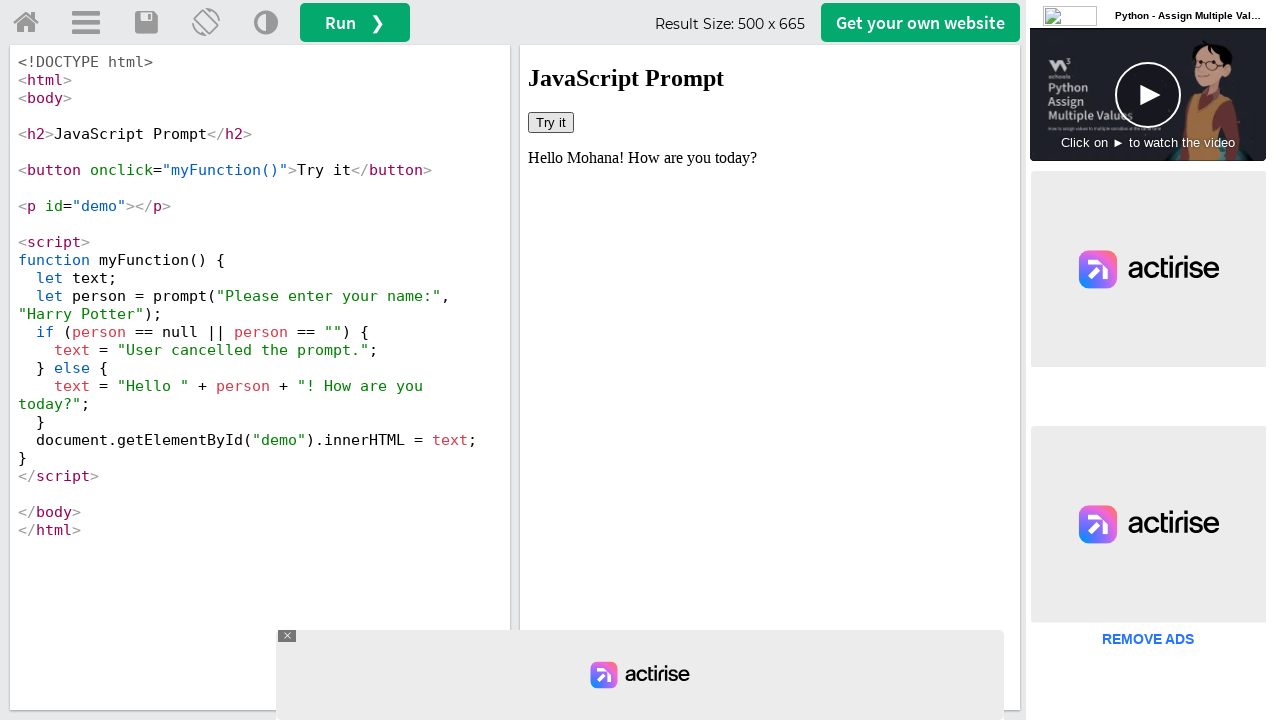